Fills out a registration form by entering first name, last name, and address information, then scrolls down the page

Starting URL: https://demo.automationtesting.in/Register.html

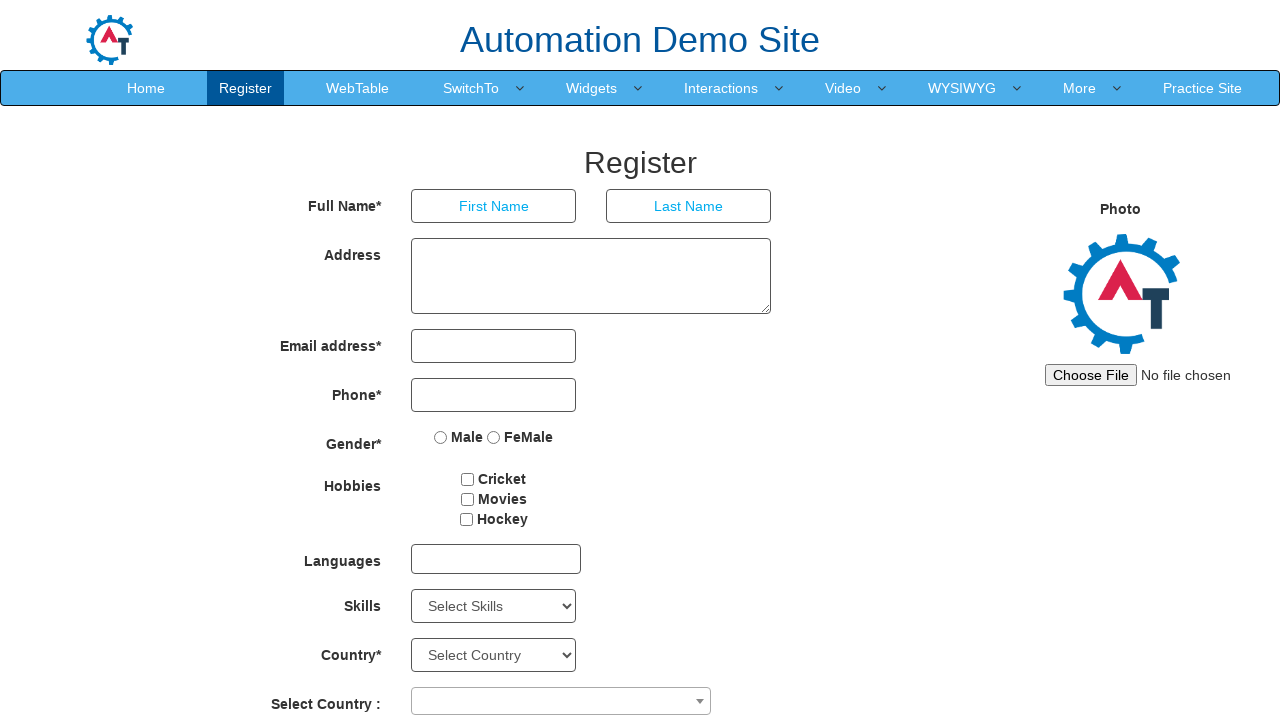

Filled first name field with 'malathi' on //input[@placeholder='First Name']
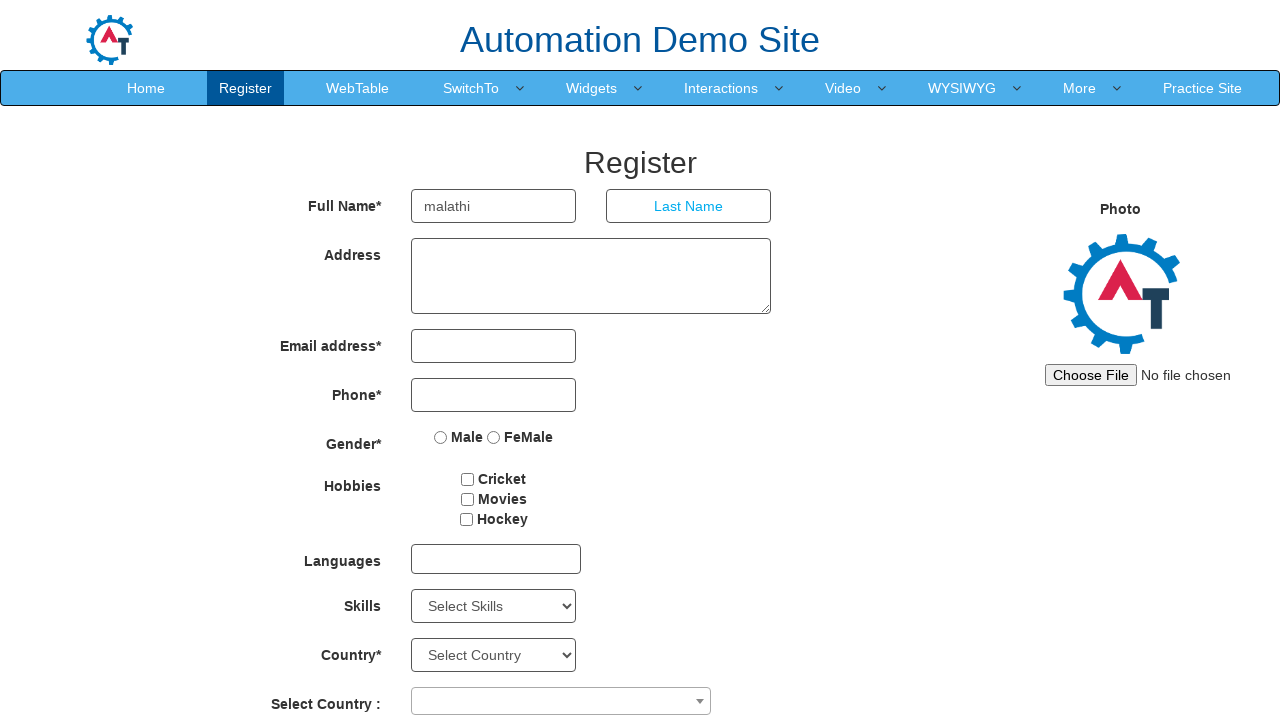

Filled last name field with 'gobinath' on //input[@placeholder='Last Name']
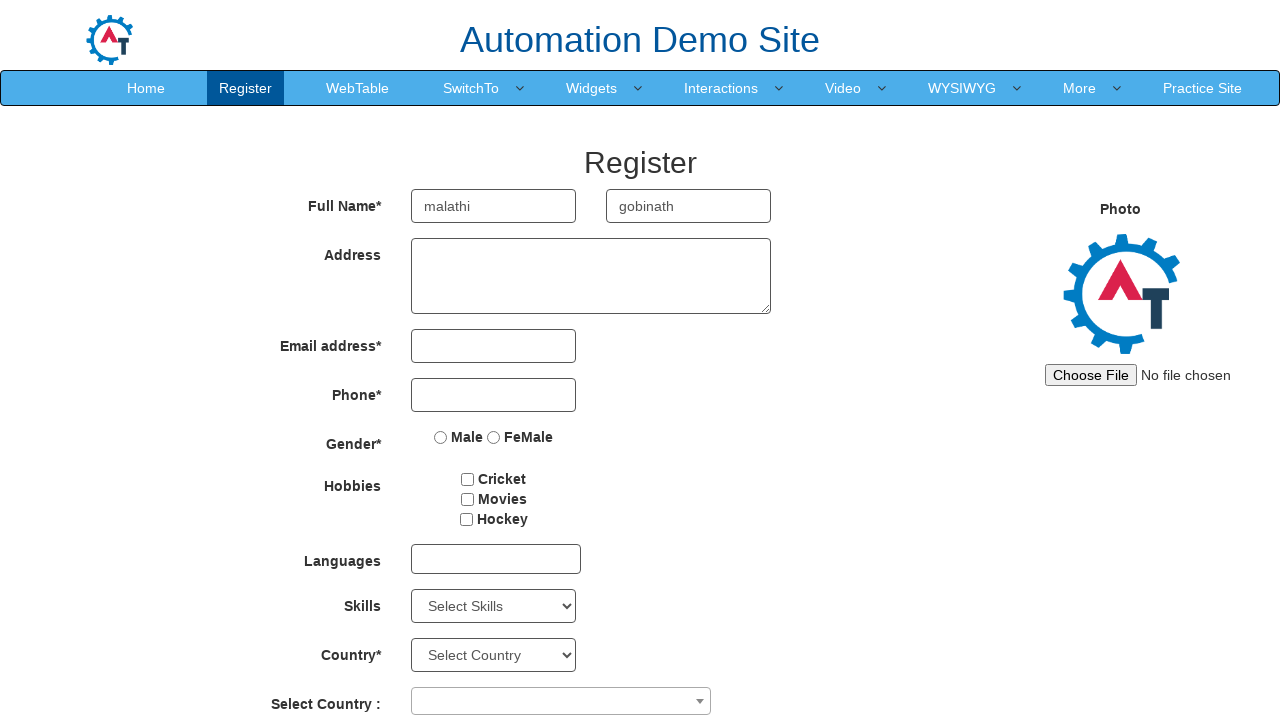

Filled address field with 'chennai' on //textarea[@ng-model='Adress']
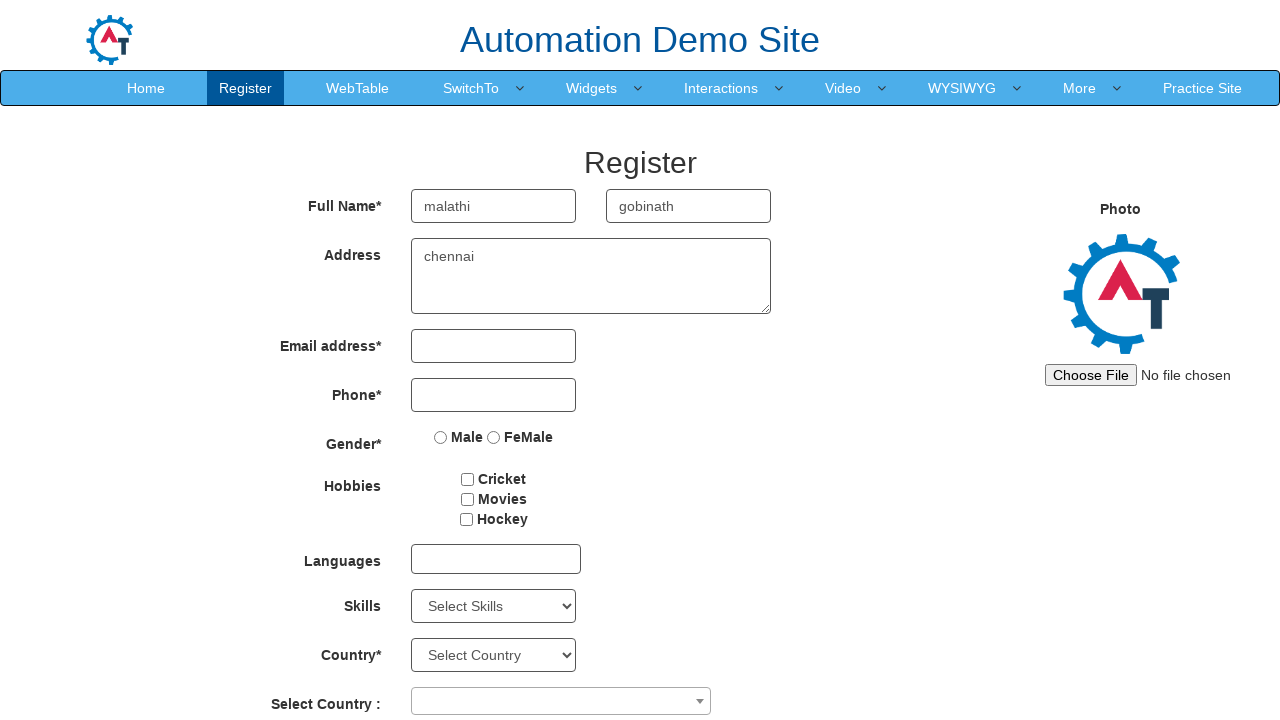

Scrolled down the page by 500 pixels
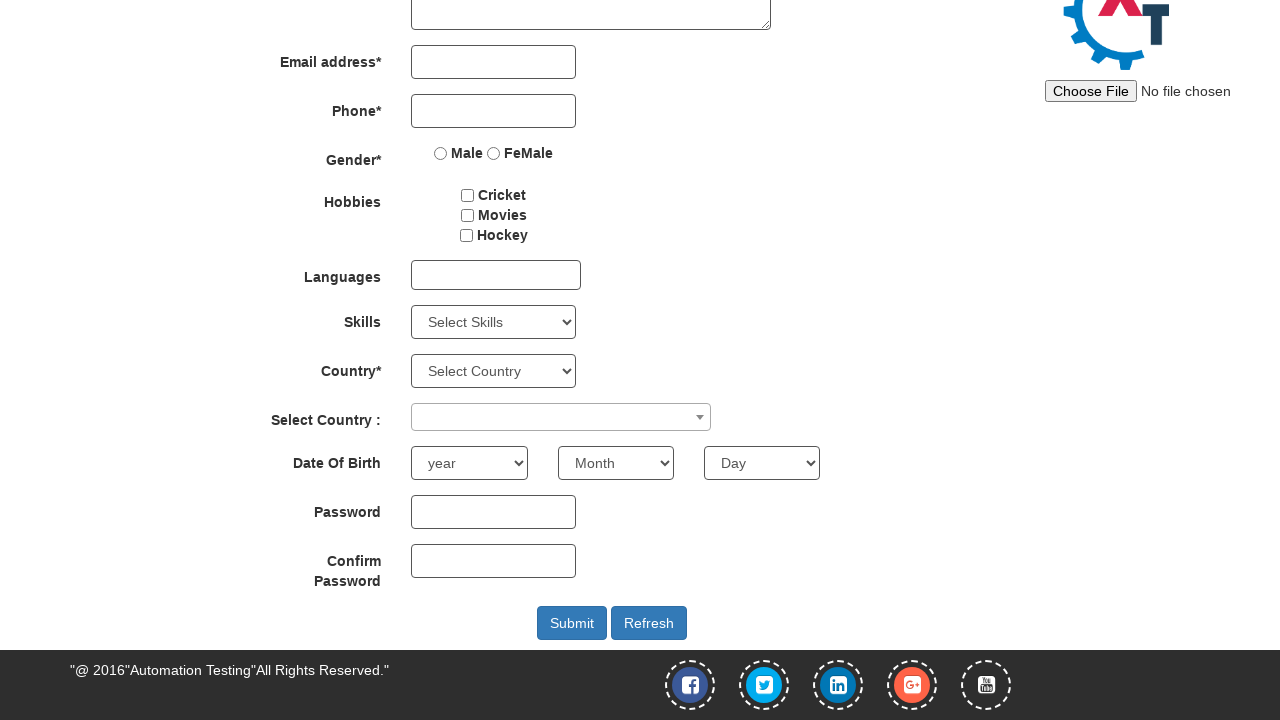

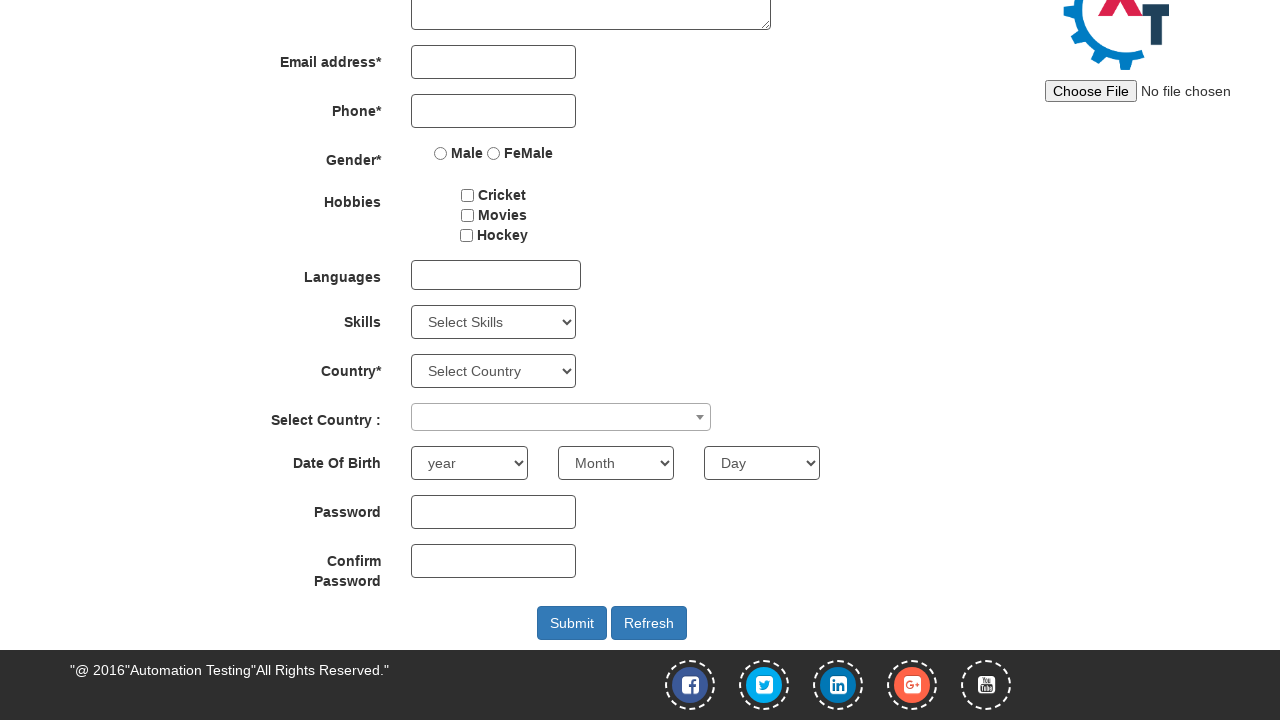